Tests the Selenium Training button on ToolsQA website by clicking the training link and verifying the enrollment heading text.

Starting URL: https://www.toolsqa.com/

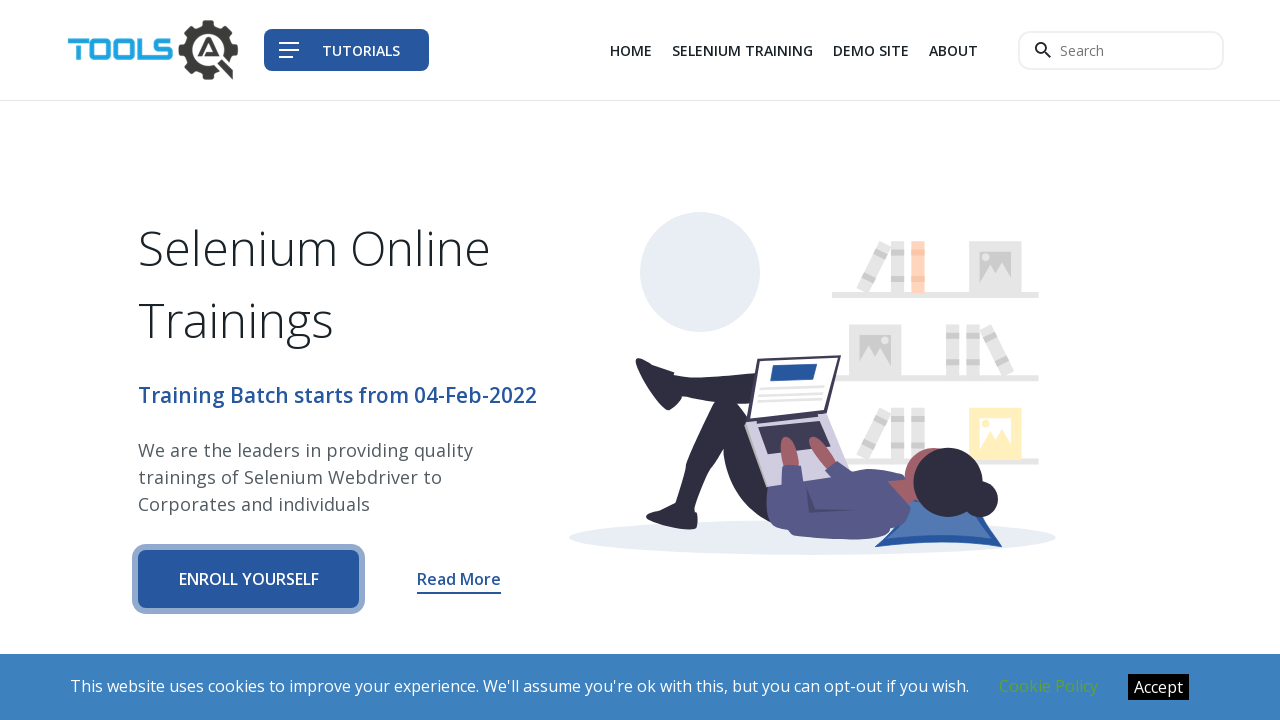

Waited for Selenium Training button to be visible
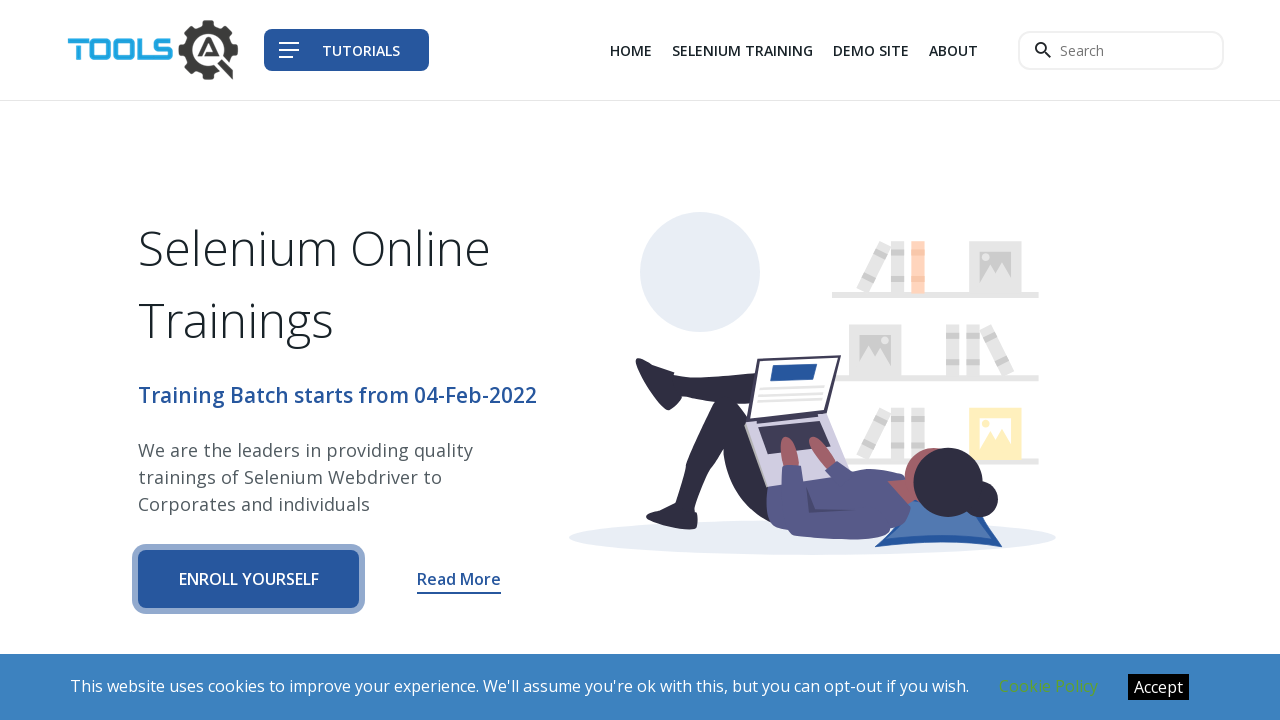

Clicked the Selenium Training button at (742, 50) on a[href='/selenium-training?q=headers']
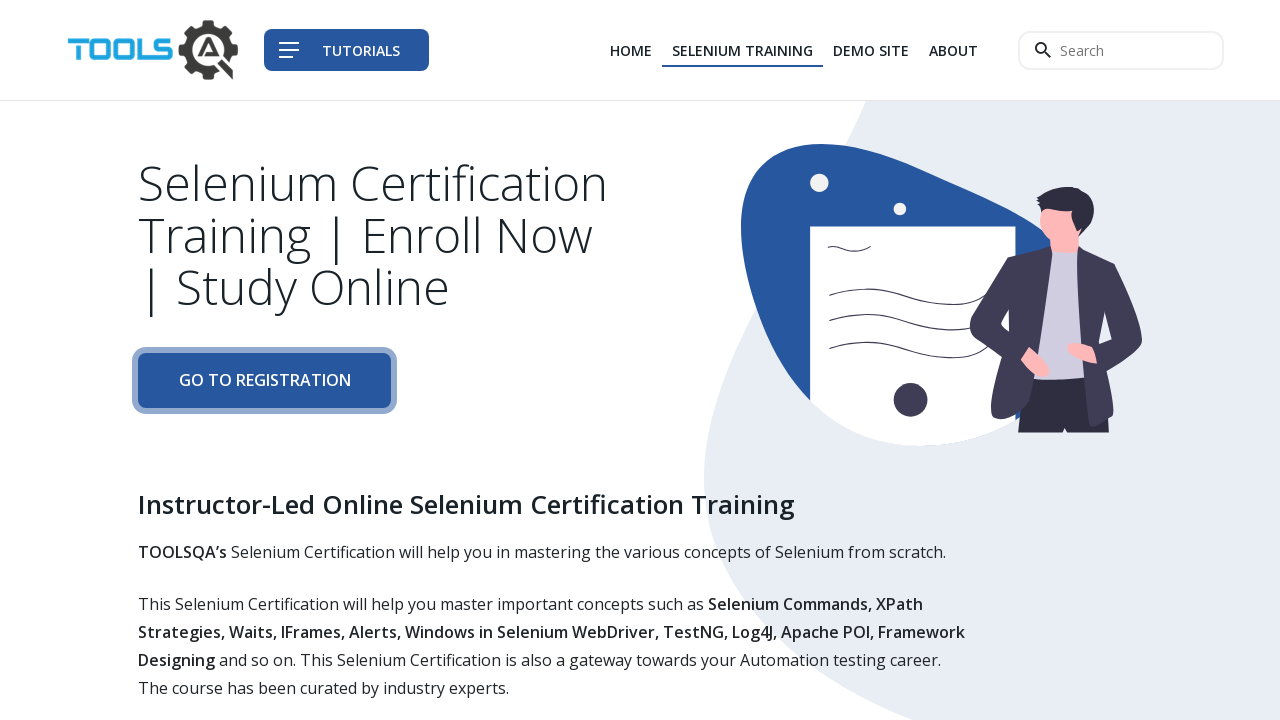

Waited for enrollment heading to load and verified page navigation to training enrollment
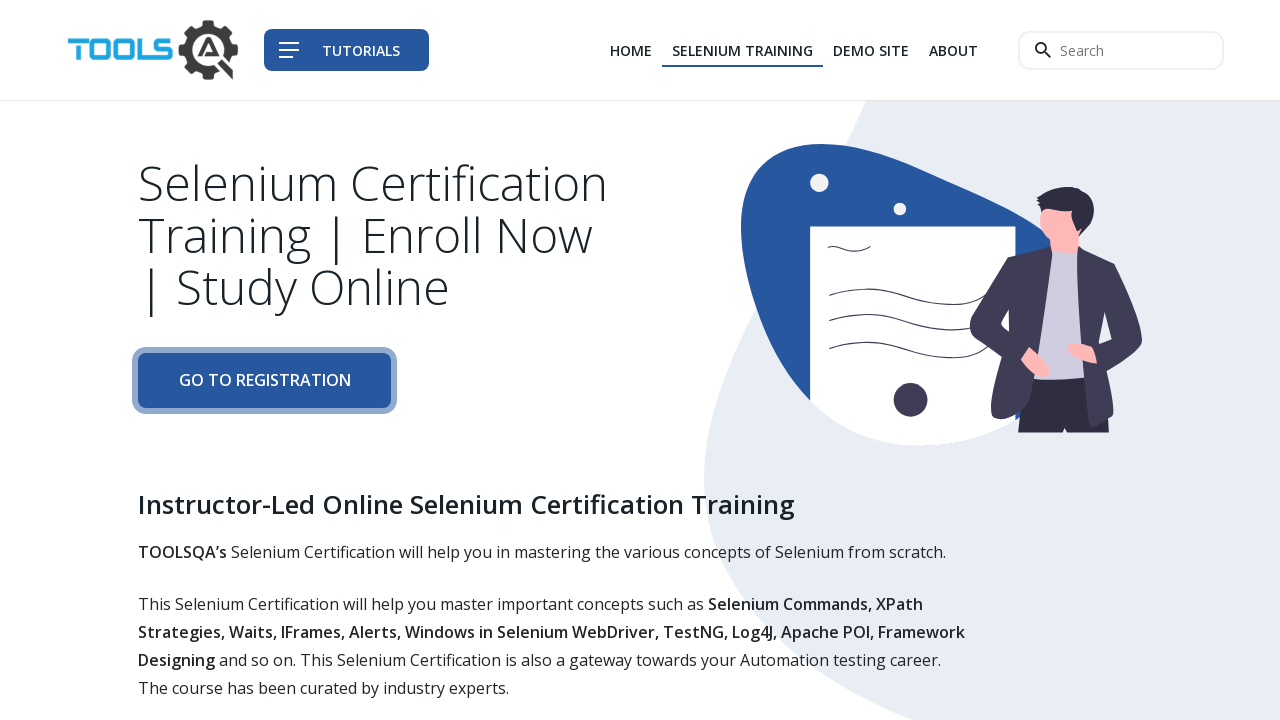

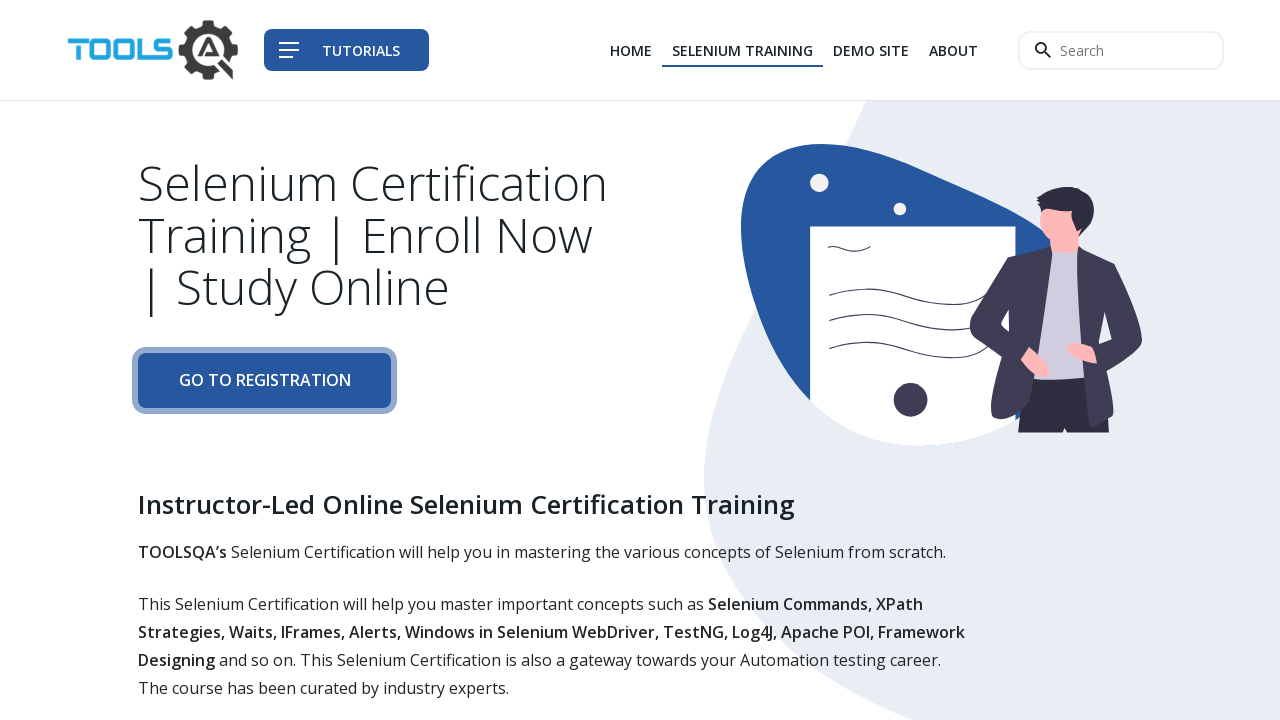